Tests Python.org search functionality by entering "pycon" in the search box and submitting the search

Starting URL: http://www.python.org

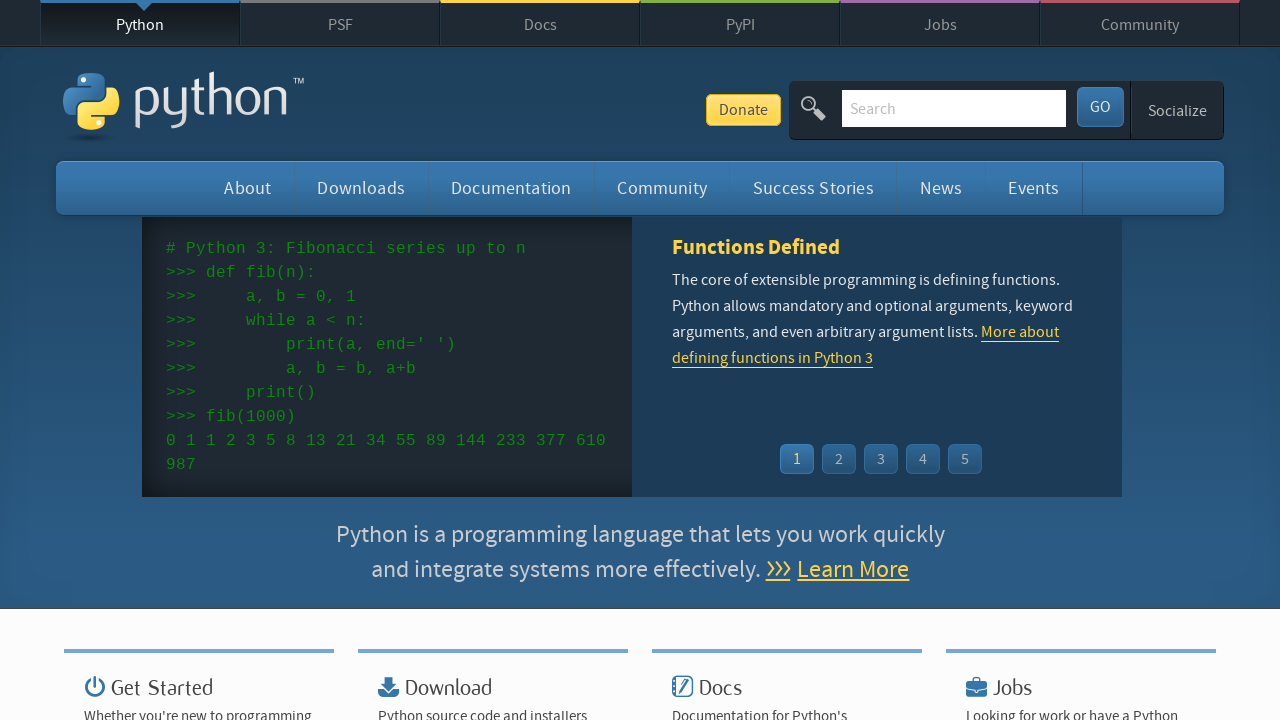

Located search input field by name attribute 'q'
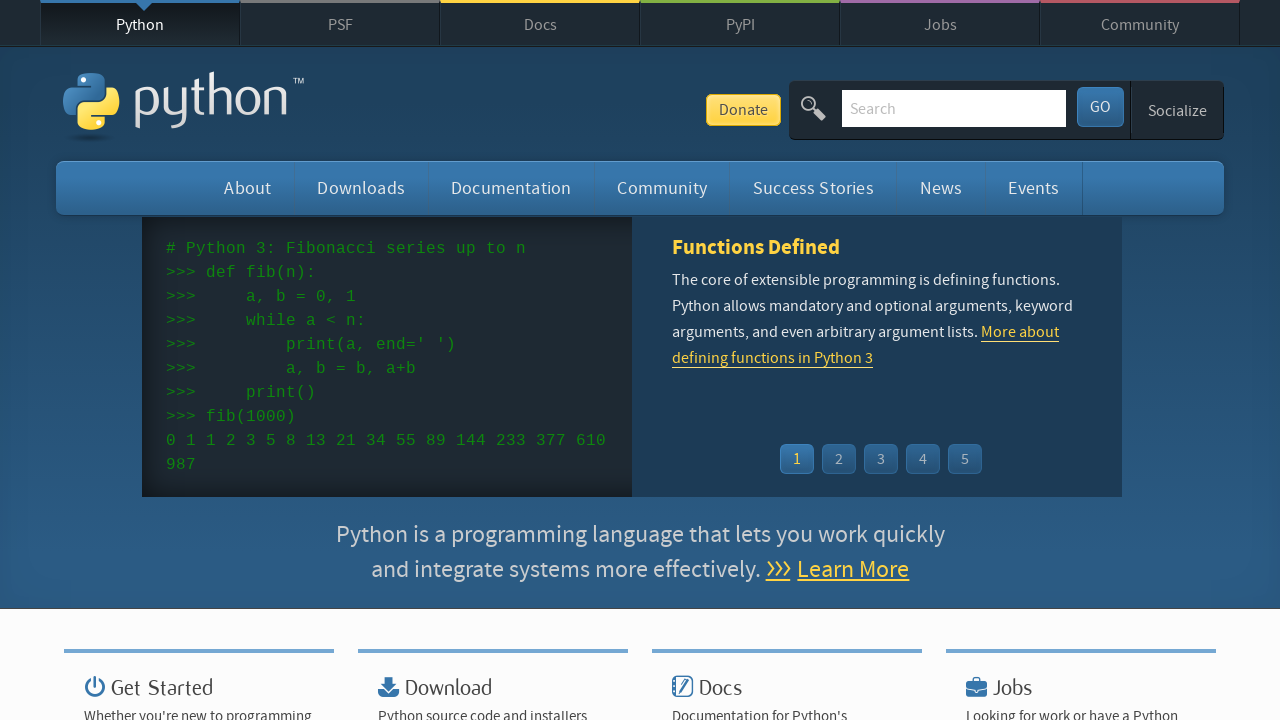

Cleared existing text from search field on input[name='q']
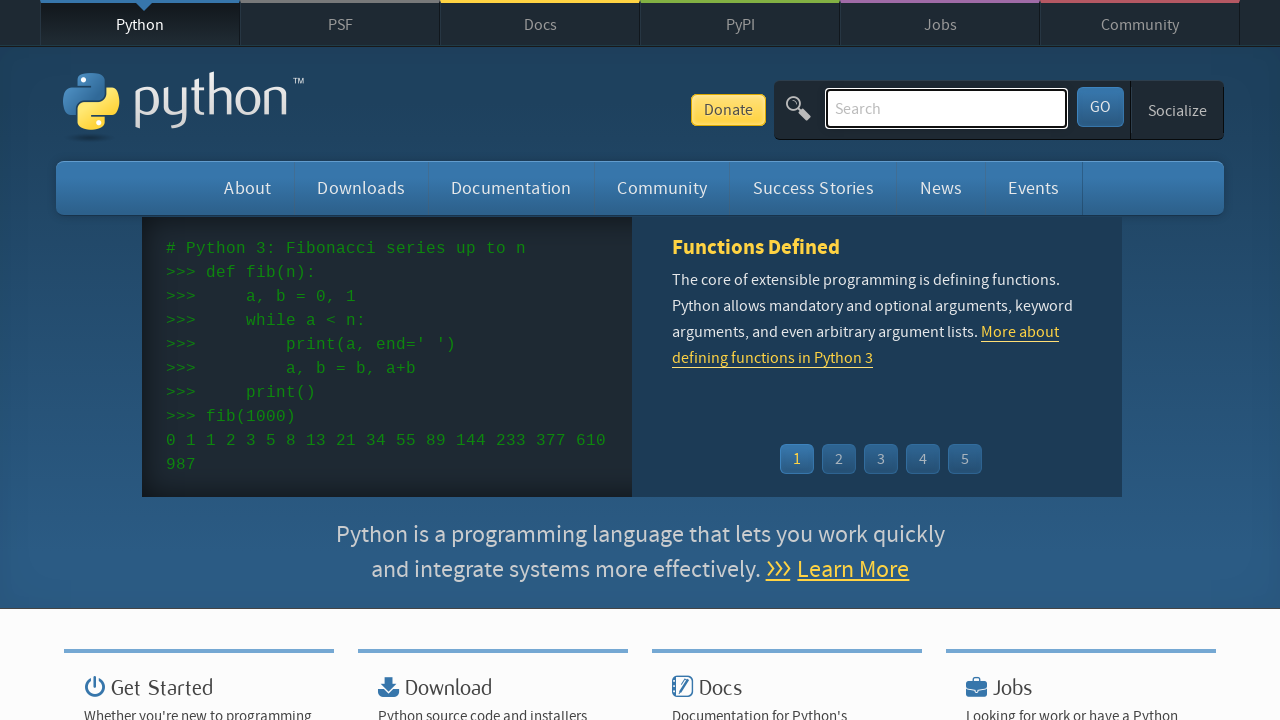

Entered 'pycon' in the search field on input[name='q']
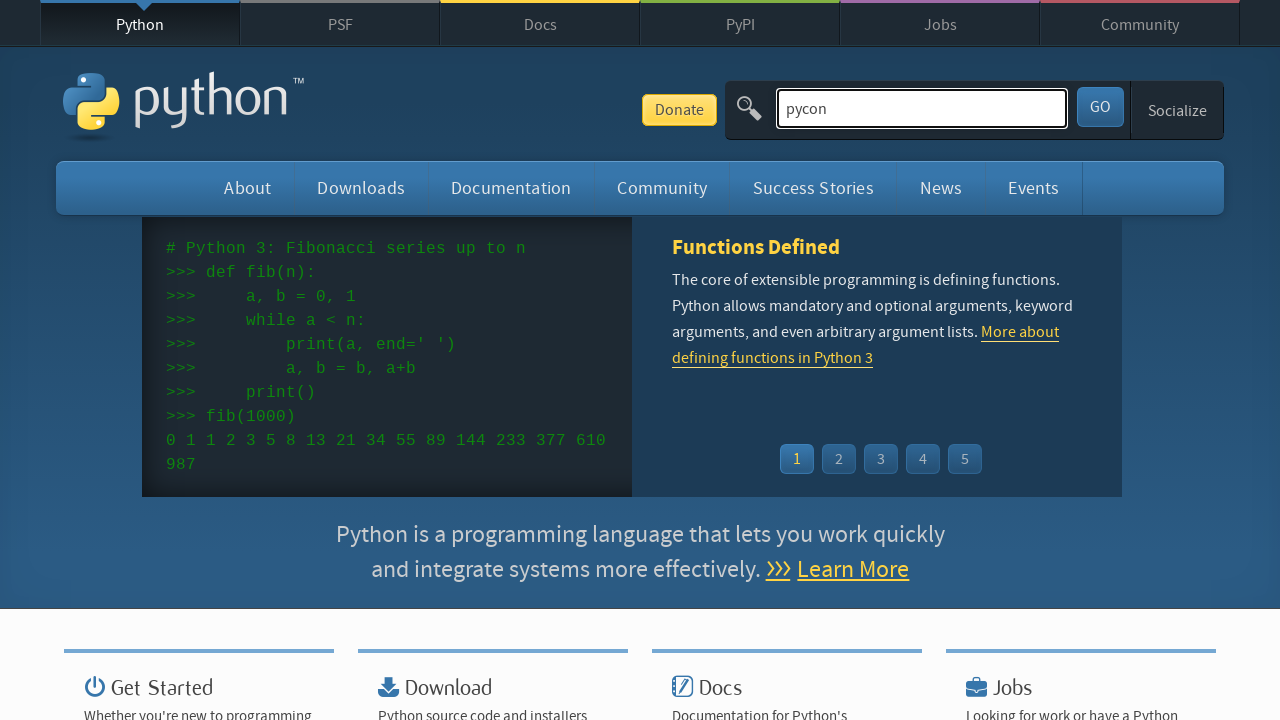

Pressed Enter to submit the search on input[name='q']
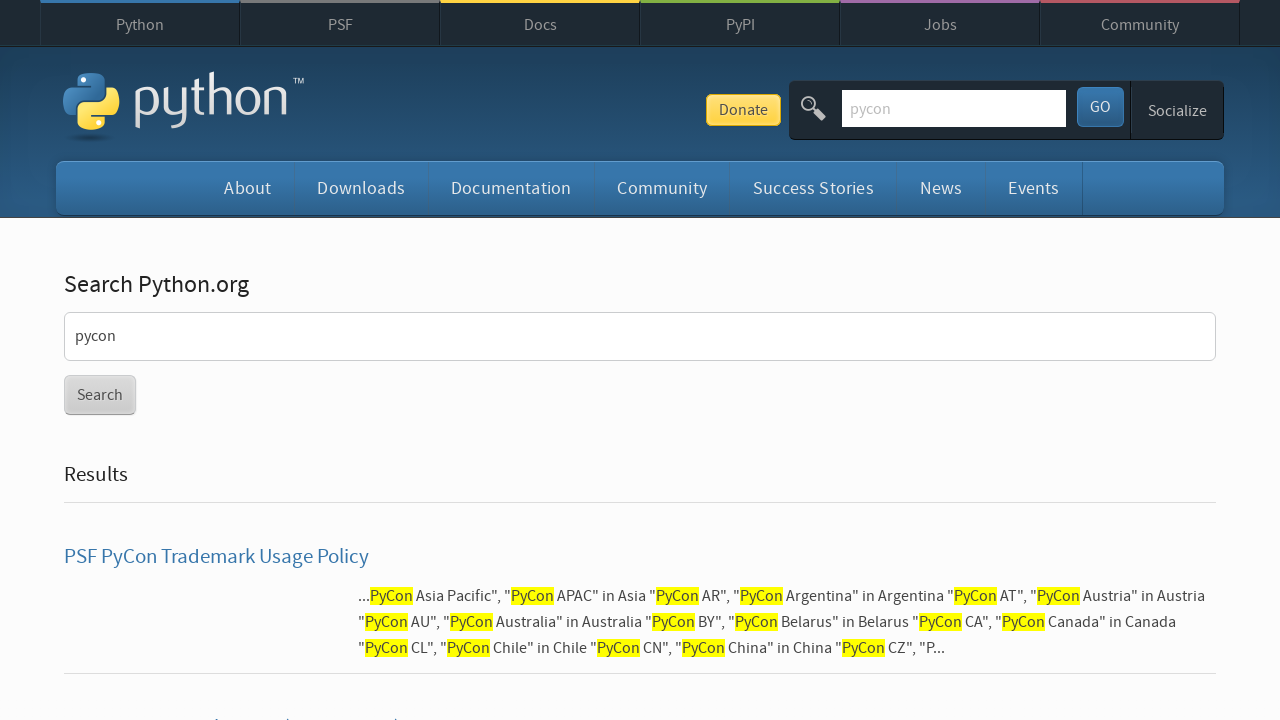

Search results page loaded (networkidle)
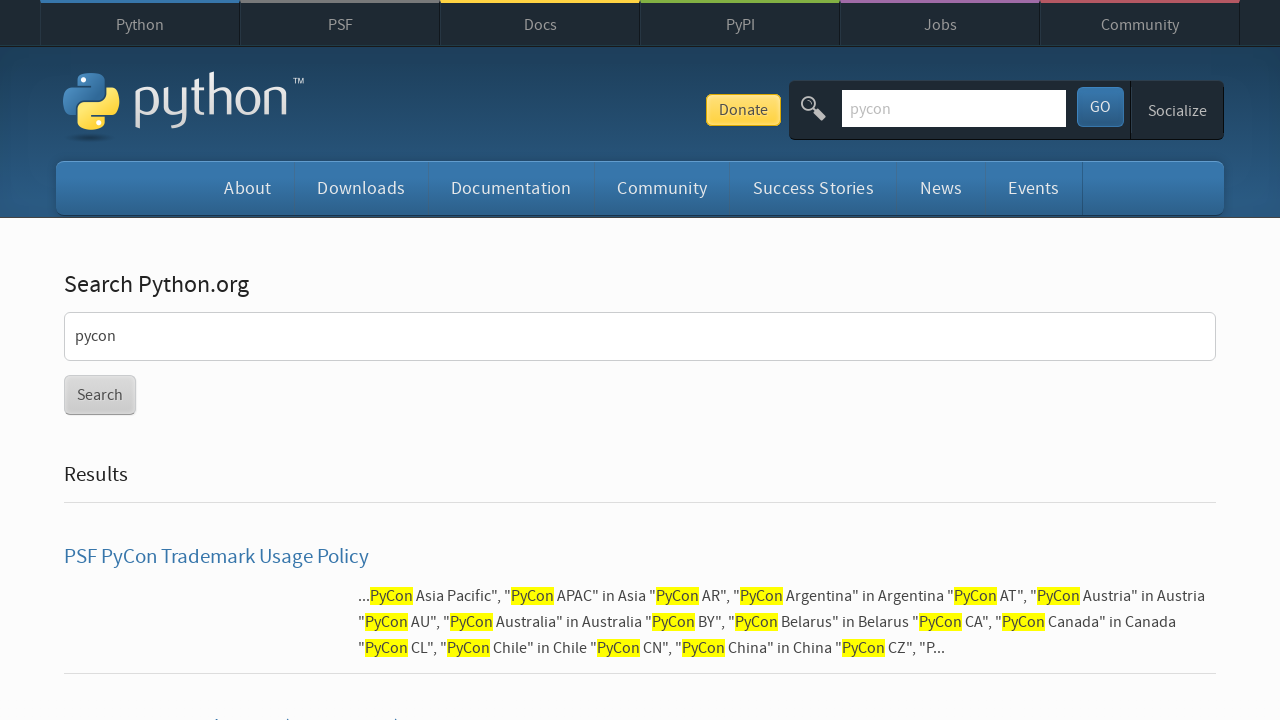

Verified that search returned results (no 'No results found.' message)
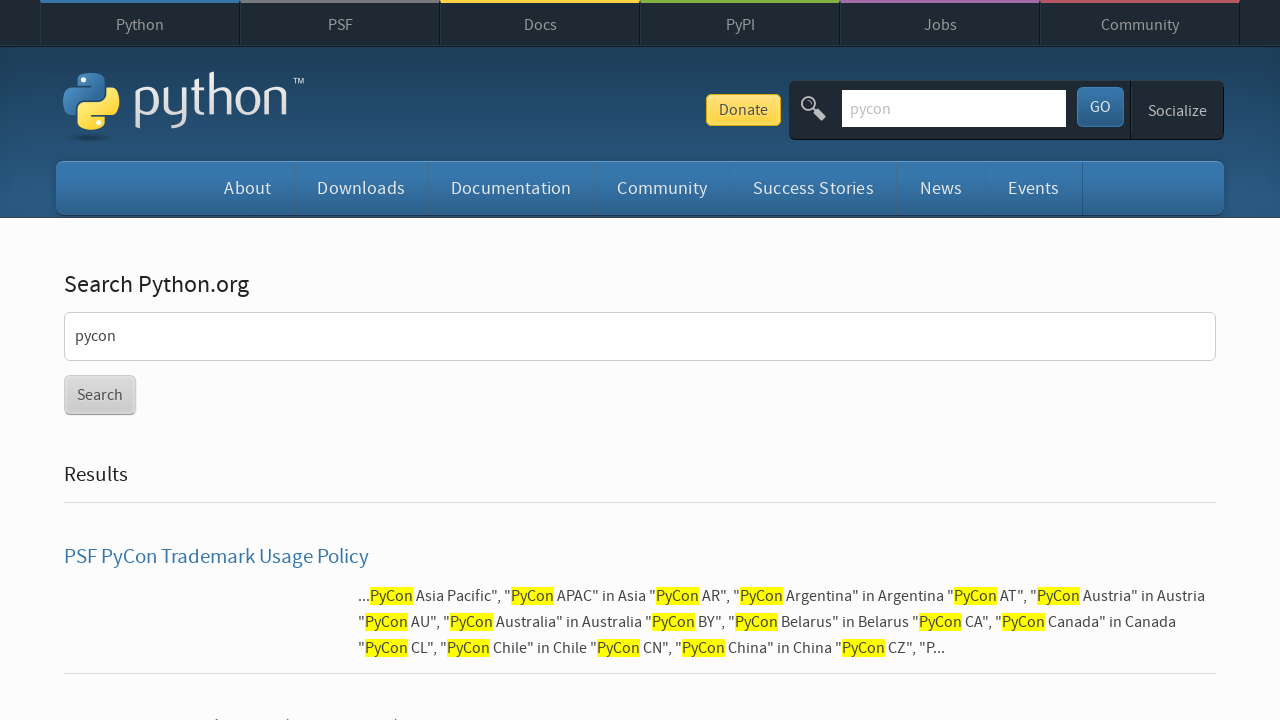

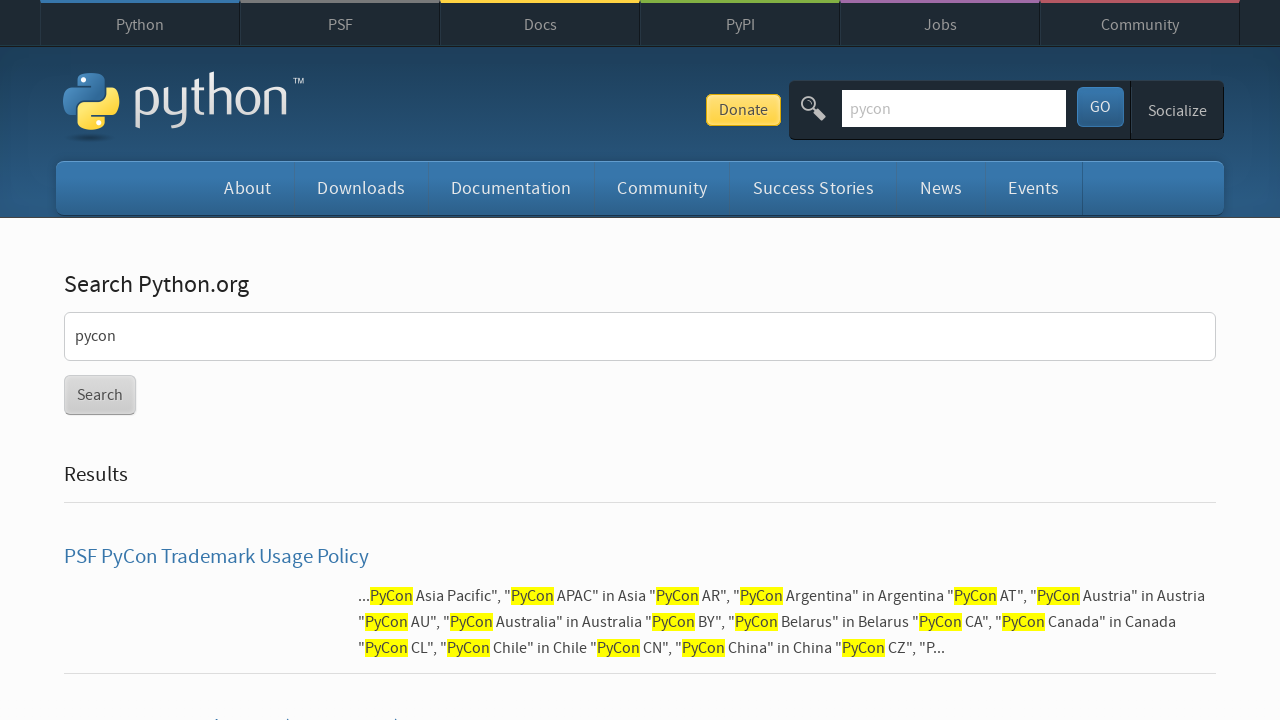